Tests dynamic control removal functionality by clicking the Remove button and verifying the "It's gone!" message appears

Starting URL: https://the-internet.herokuapp.com/dynamic_controls

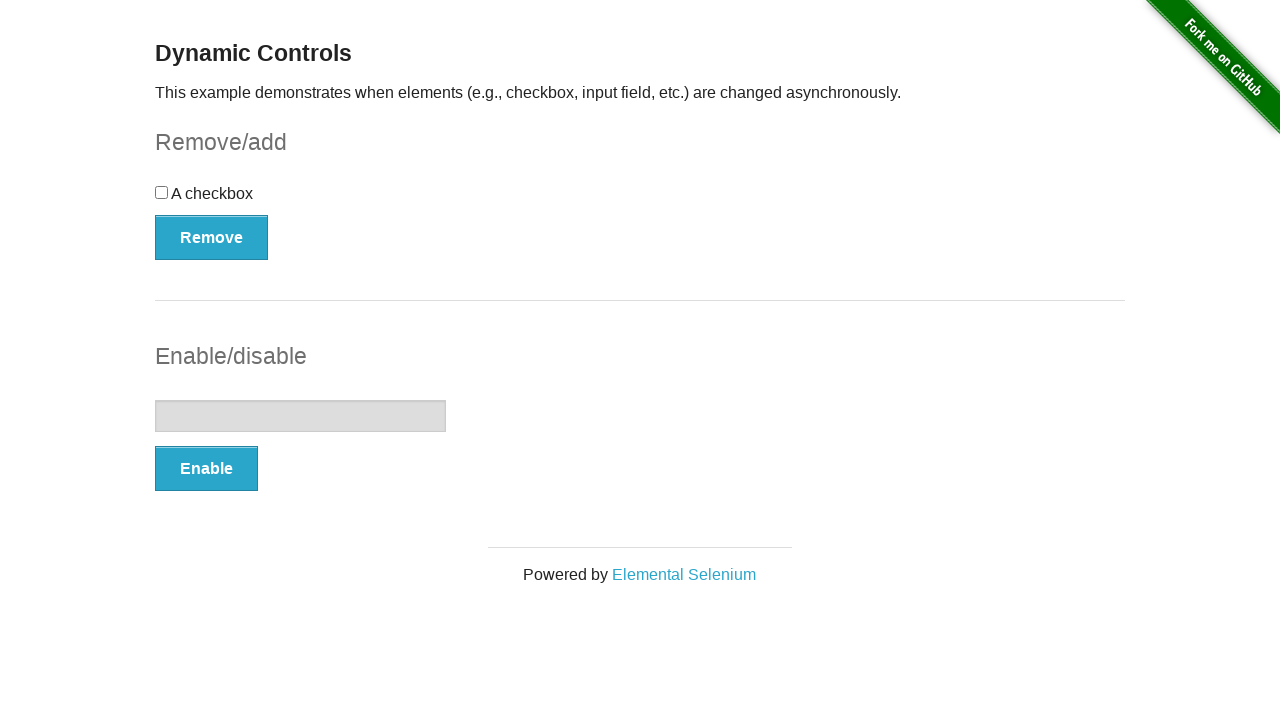

Clicked the Remove button at (212, 237) on xpath=//*[text()='Remove']
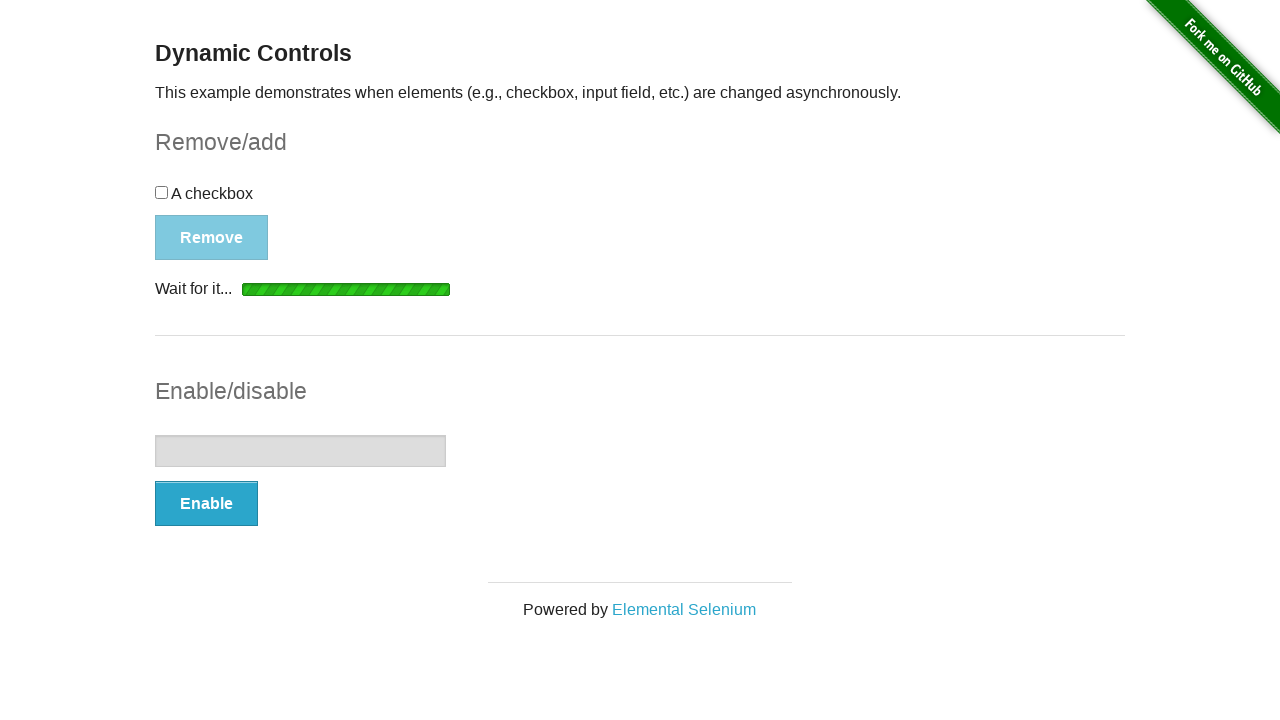

Waited for and verified the "It's gone!" message appeared
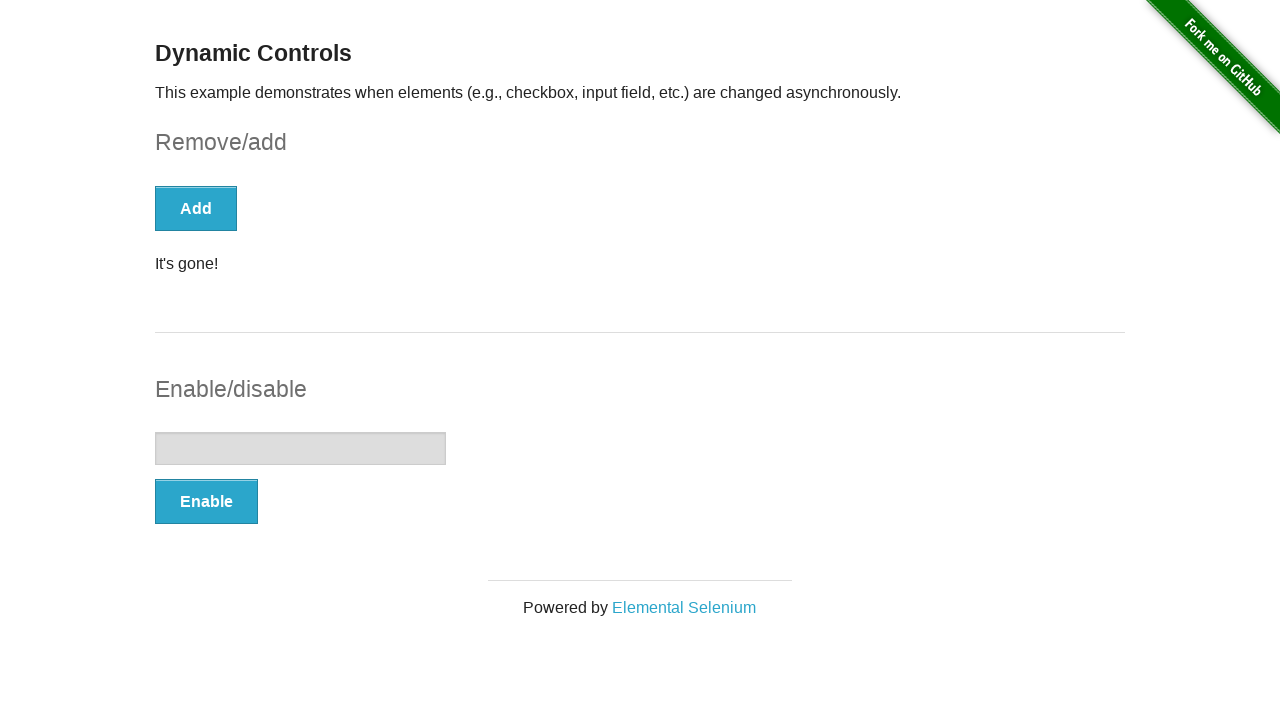

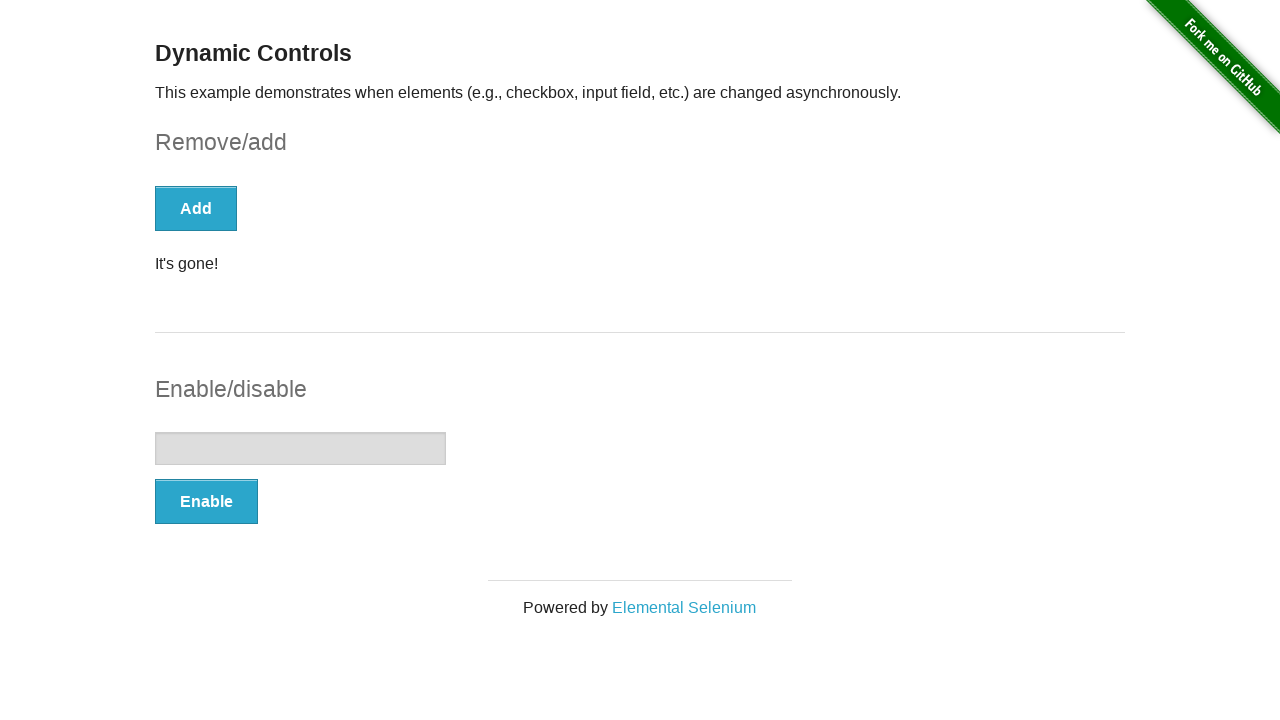